Tests table navigation and verification by finding a specific column header and checking the price value for a specific row

Starting URL: https://rahulshettyacademy.com/seleniumPractise/#/offers

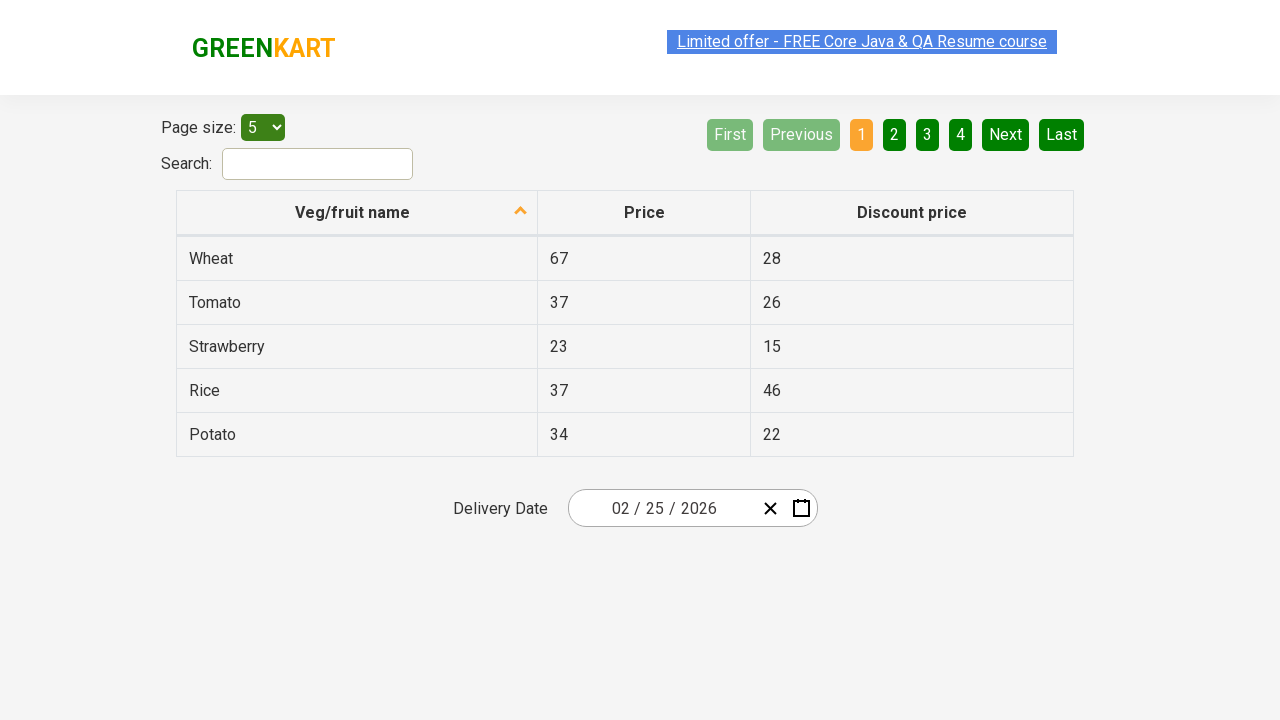

Found Price column at index 1
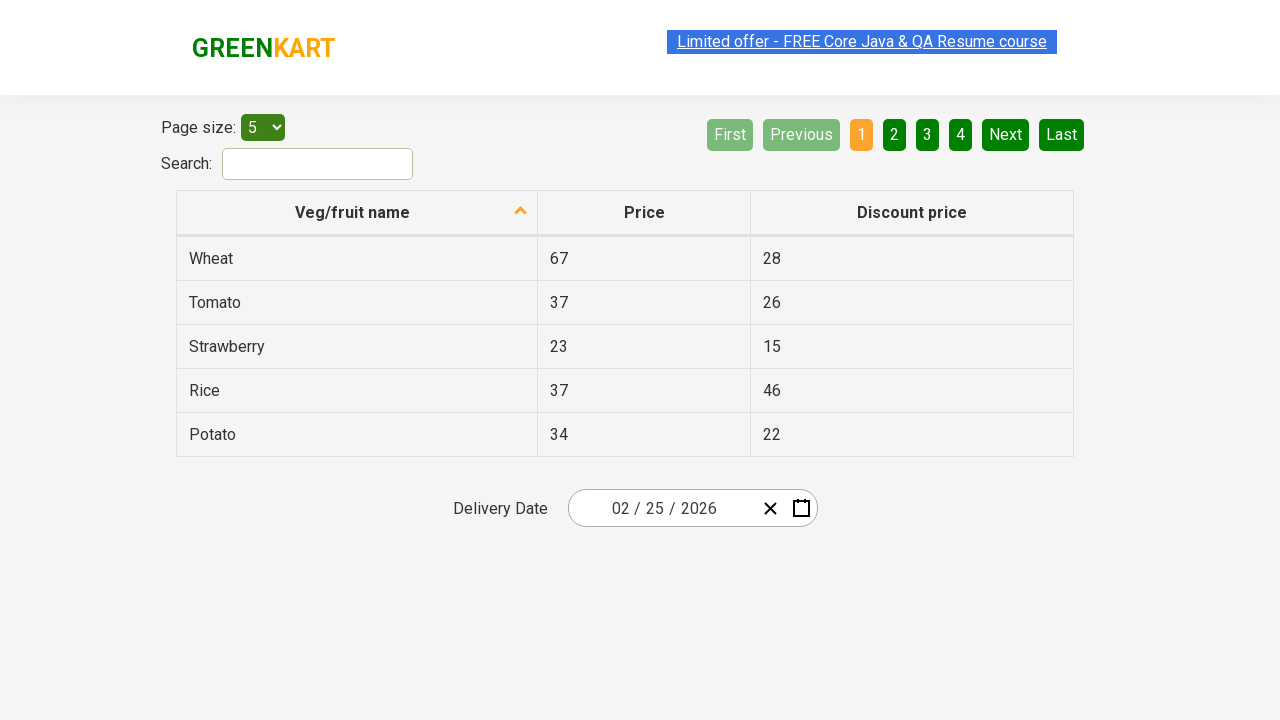

Located Rice row in the table
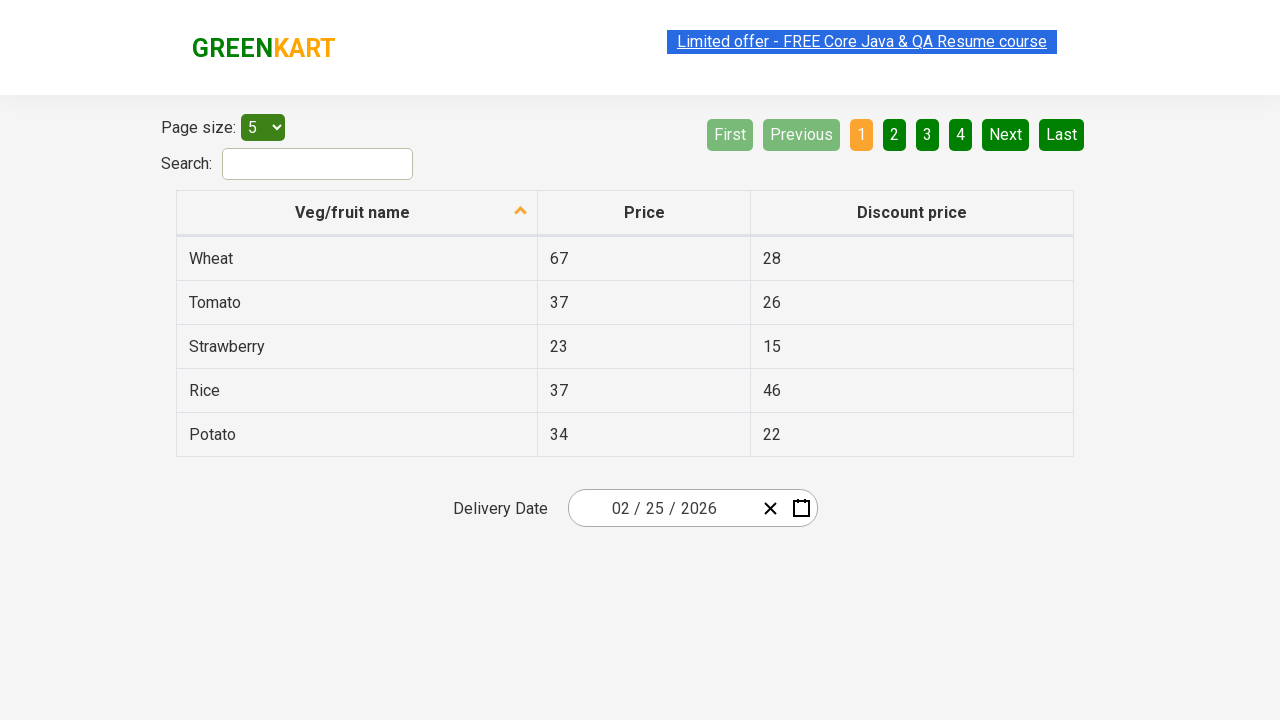

Verified Rice price is 37
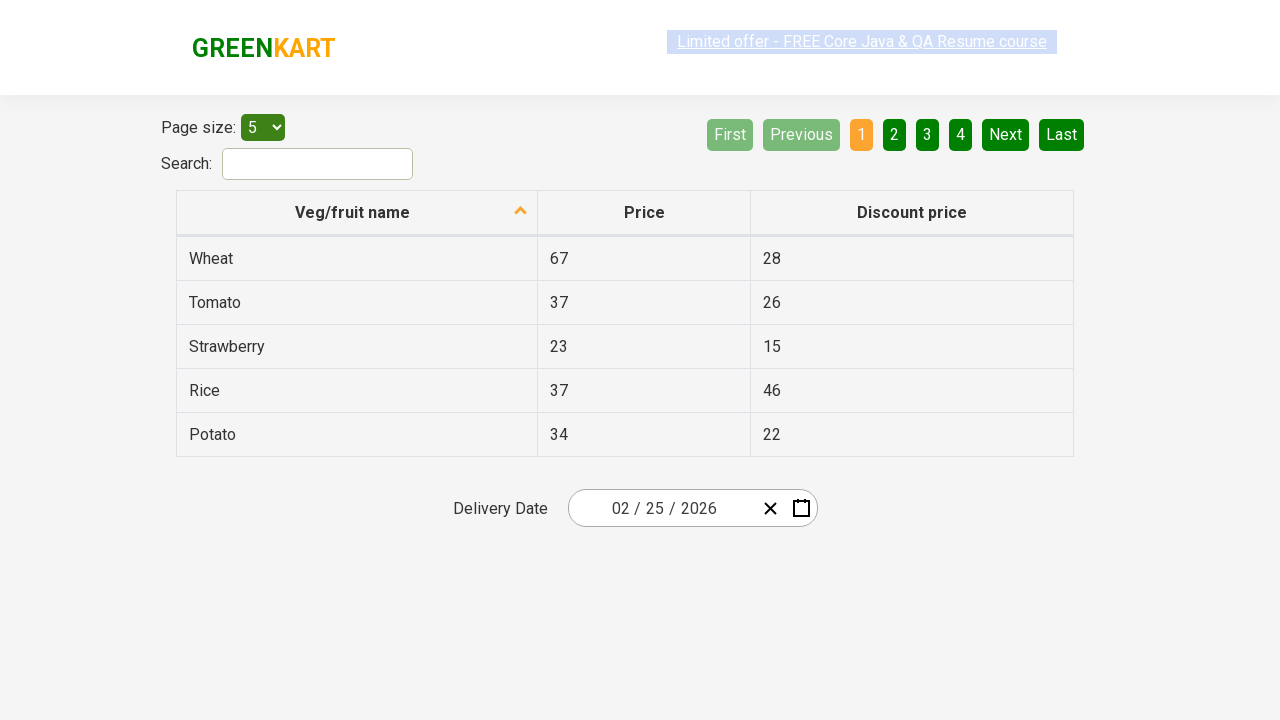

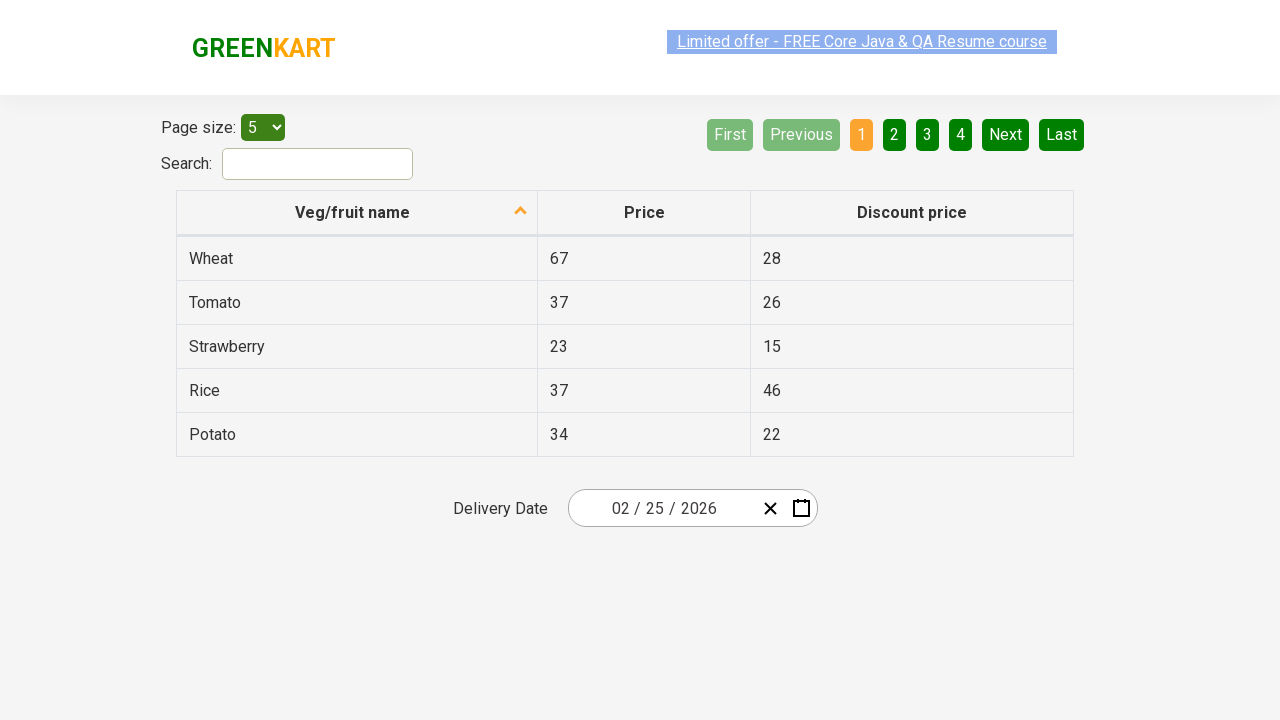